Tests simple drag and drop functionality by dragging an element to a drop target and verifying the drop was successful

Starting URL: https://demoqa.com/droppable

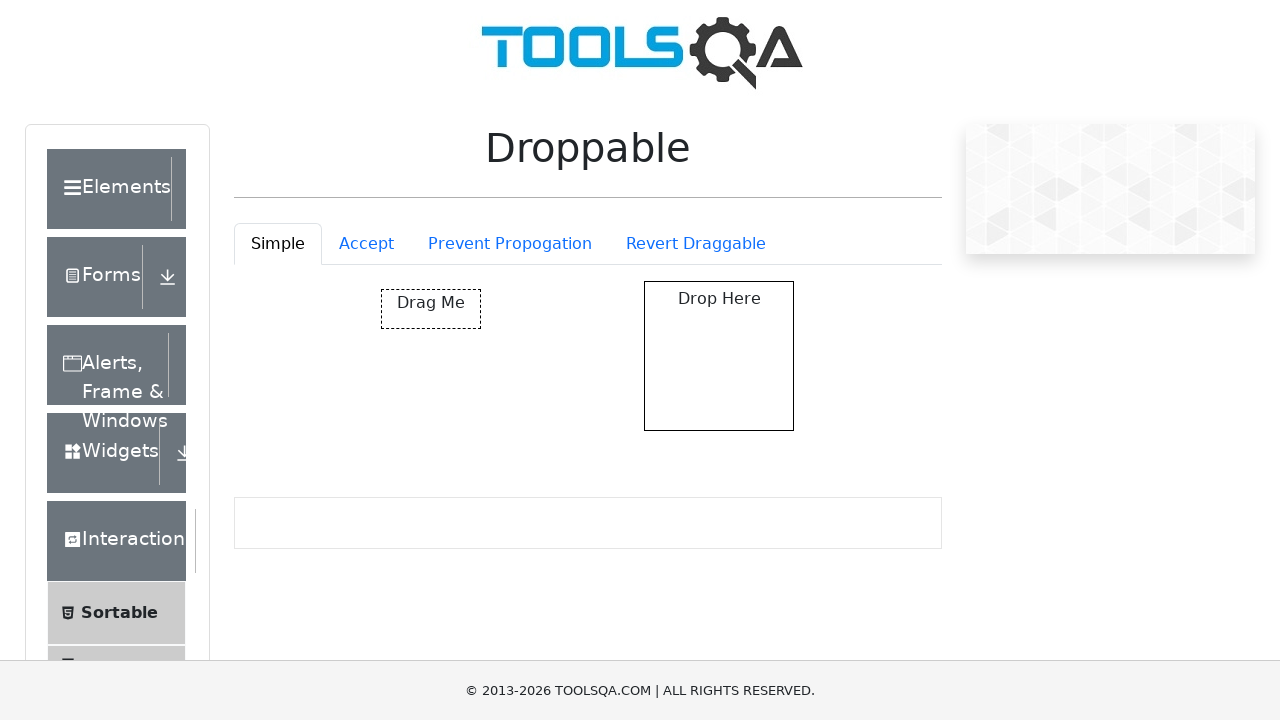

Navigated to droppable test page
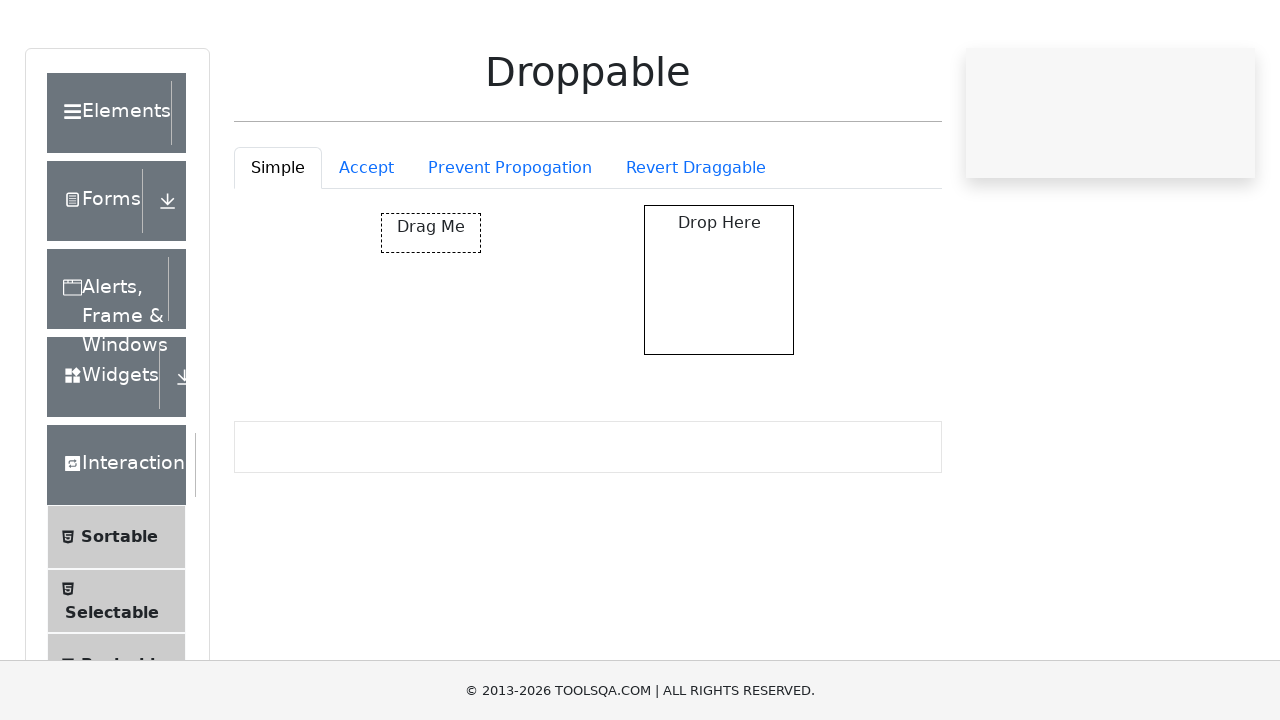

Located draggable element
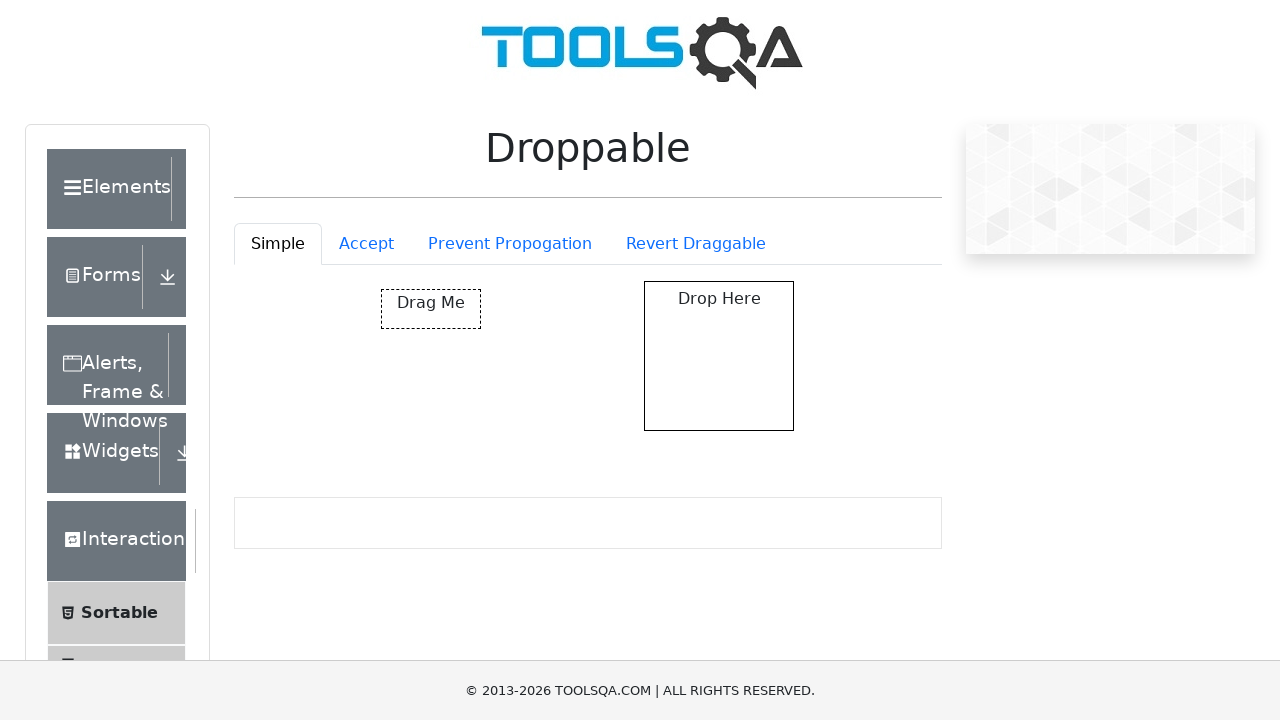

Located droppable element
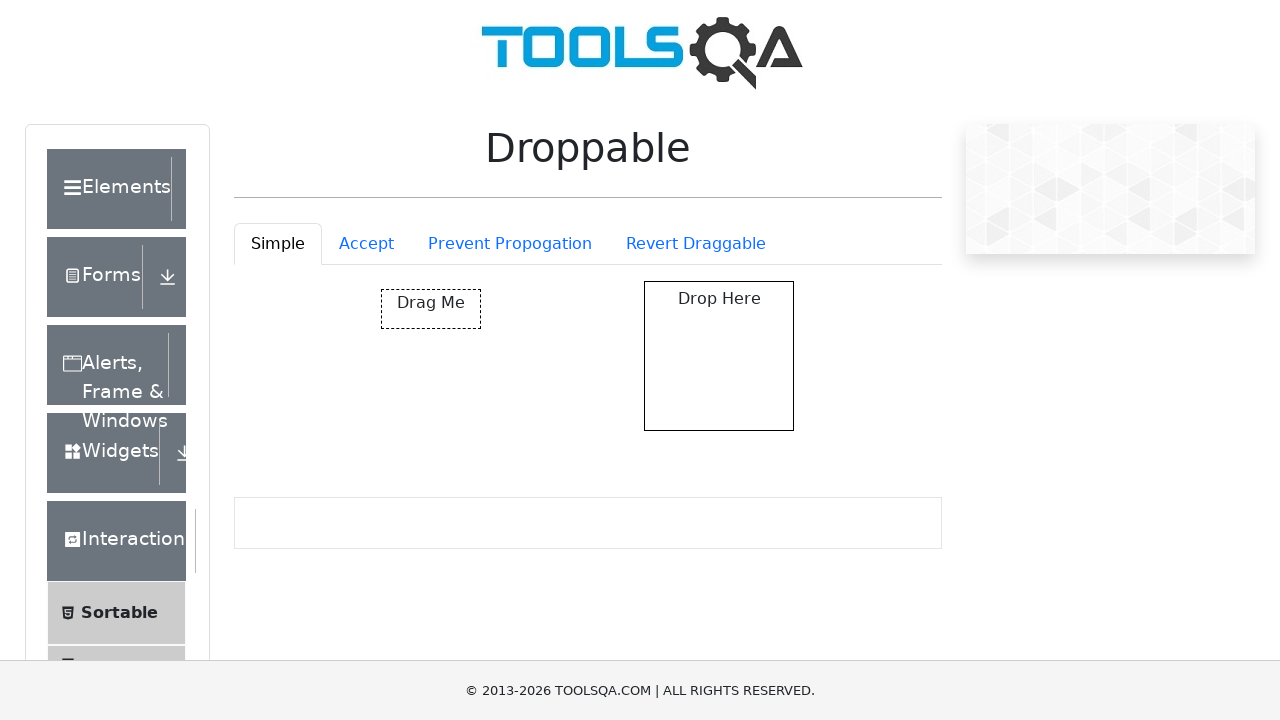

Retrieved initial position of draggable element
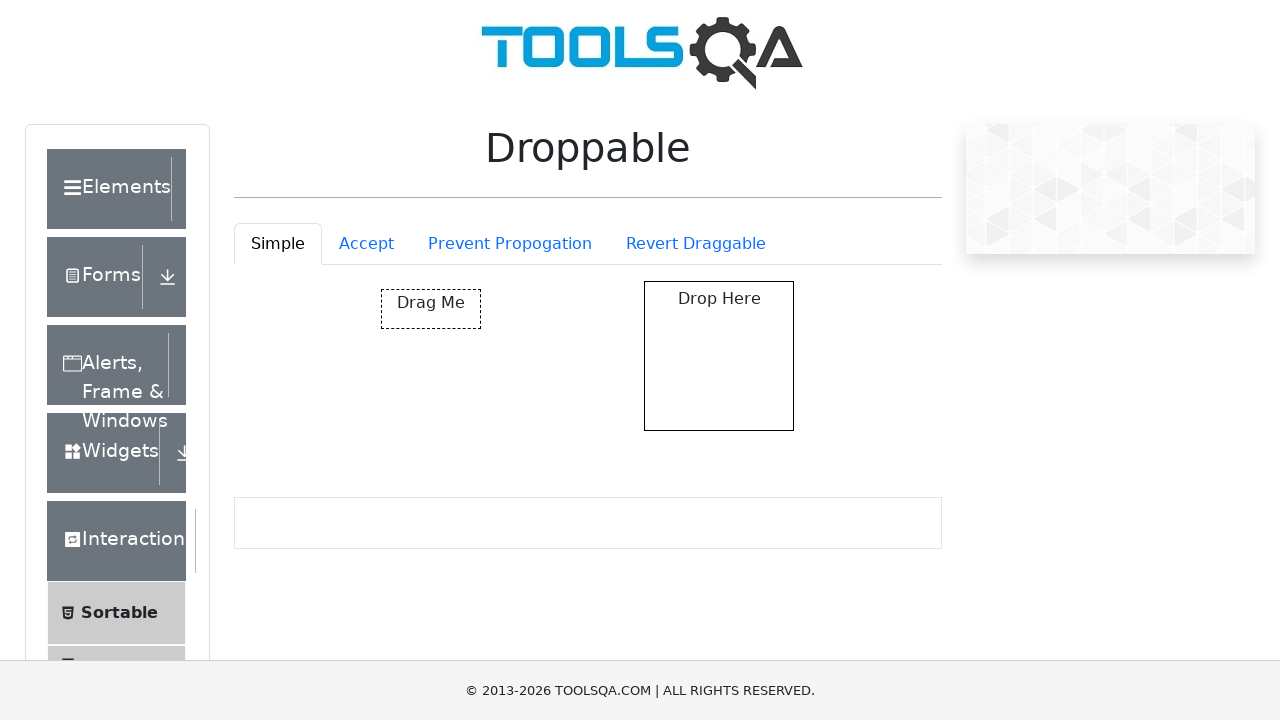

Dragged element to drop target at (719, 356)
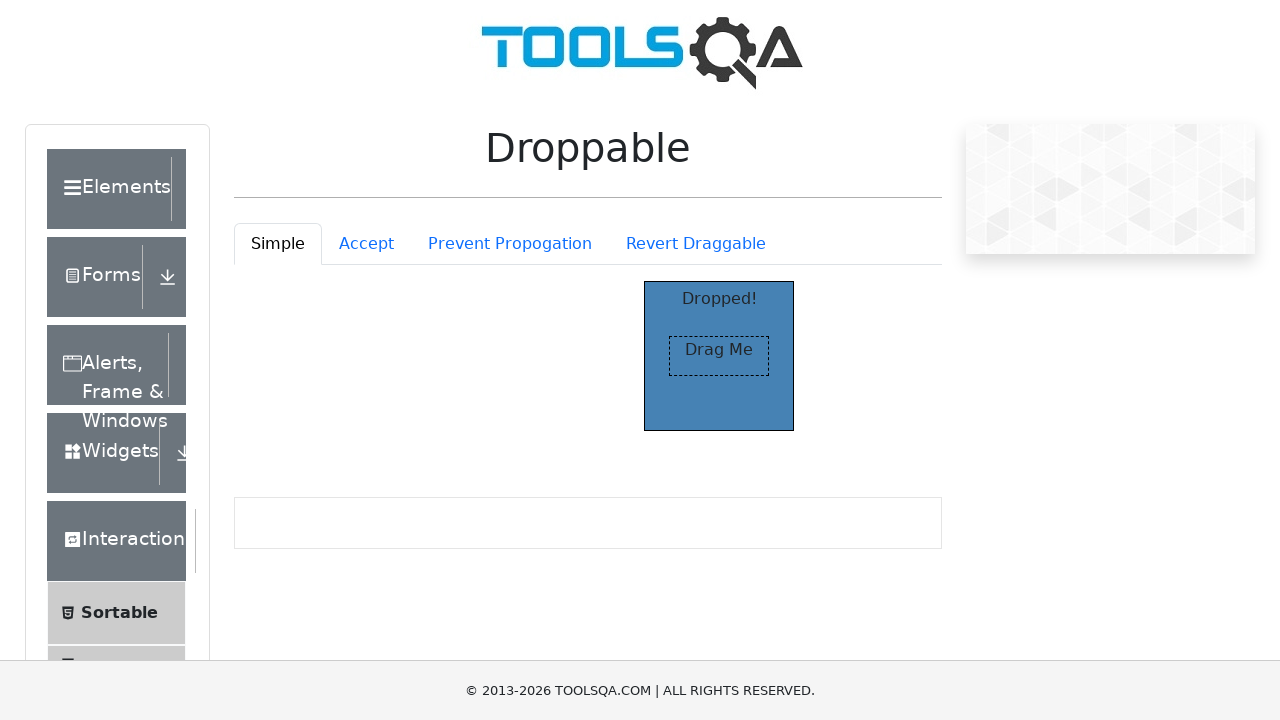

Verified drop was successful - droppable element now shows 'Dropped!'
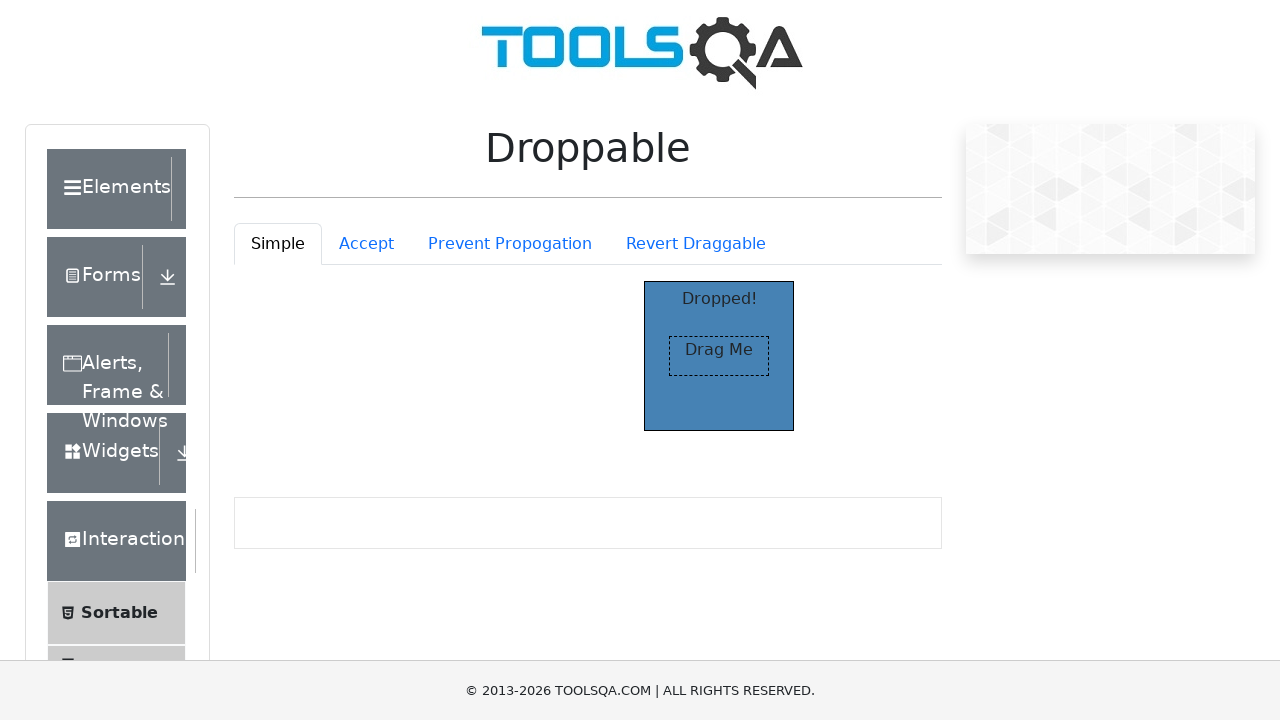

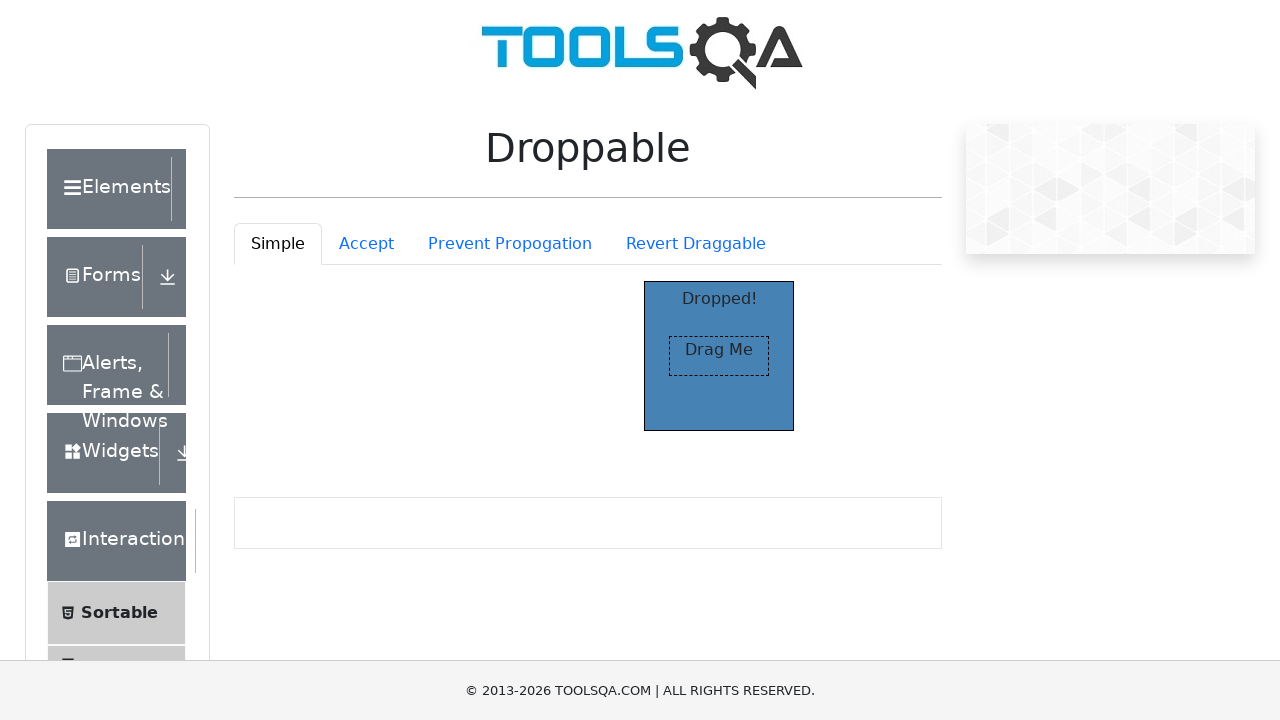